Tests mouse hover interaction by hovering over a blogs menu dropdown and clicking on a submenu option

Starting URL: https://omayo.blogspot.com/

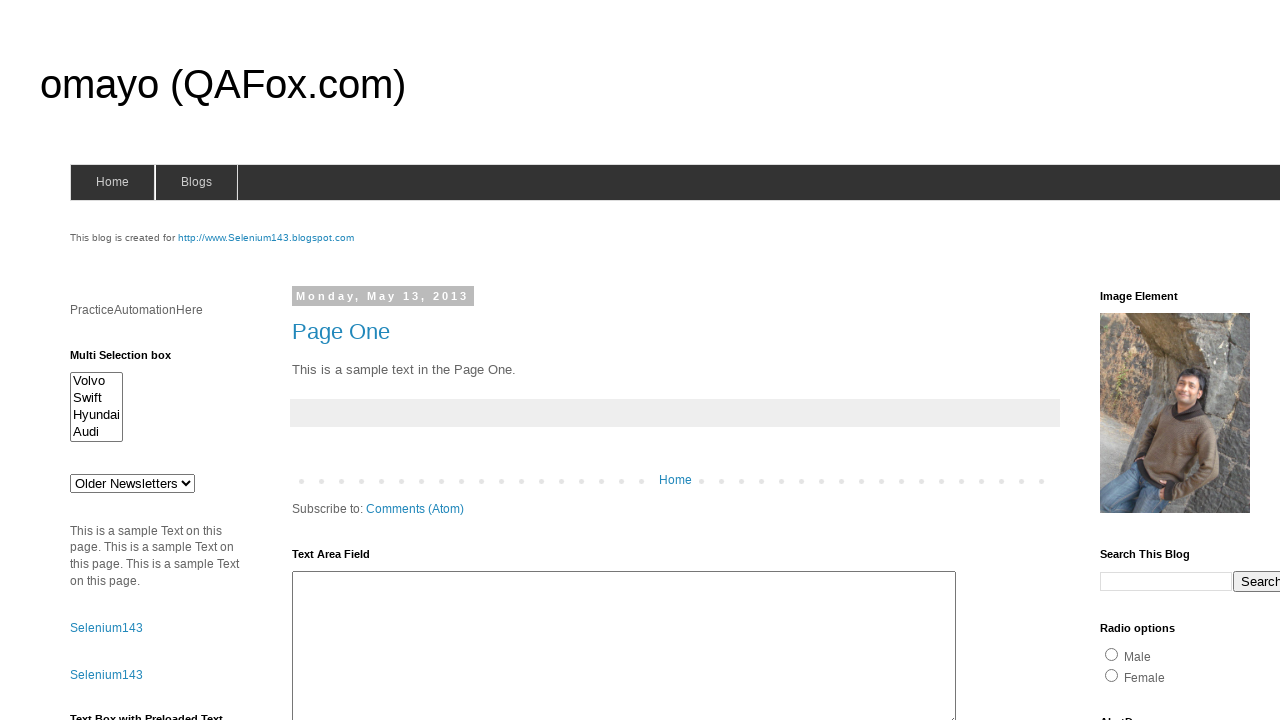

Hovered over blogs menu to reveal dropdown at (196, 182) on #blogsmenu
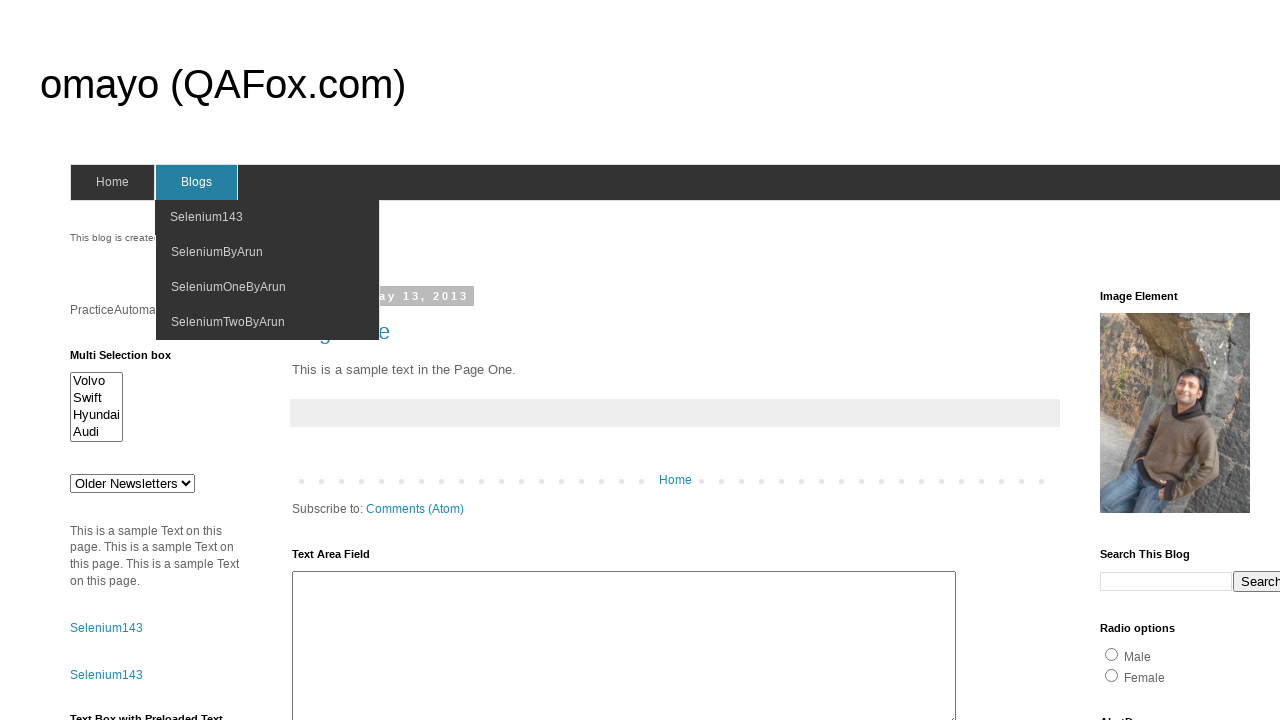

Clicked on SeleniumByArun option in the dropdown menu at (217, 252) on xpath=//a/span[text()='SeleniumByArun']
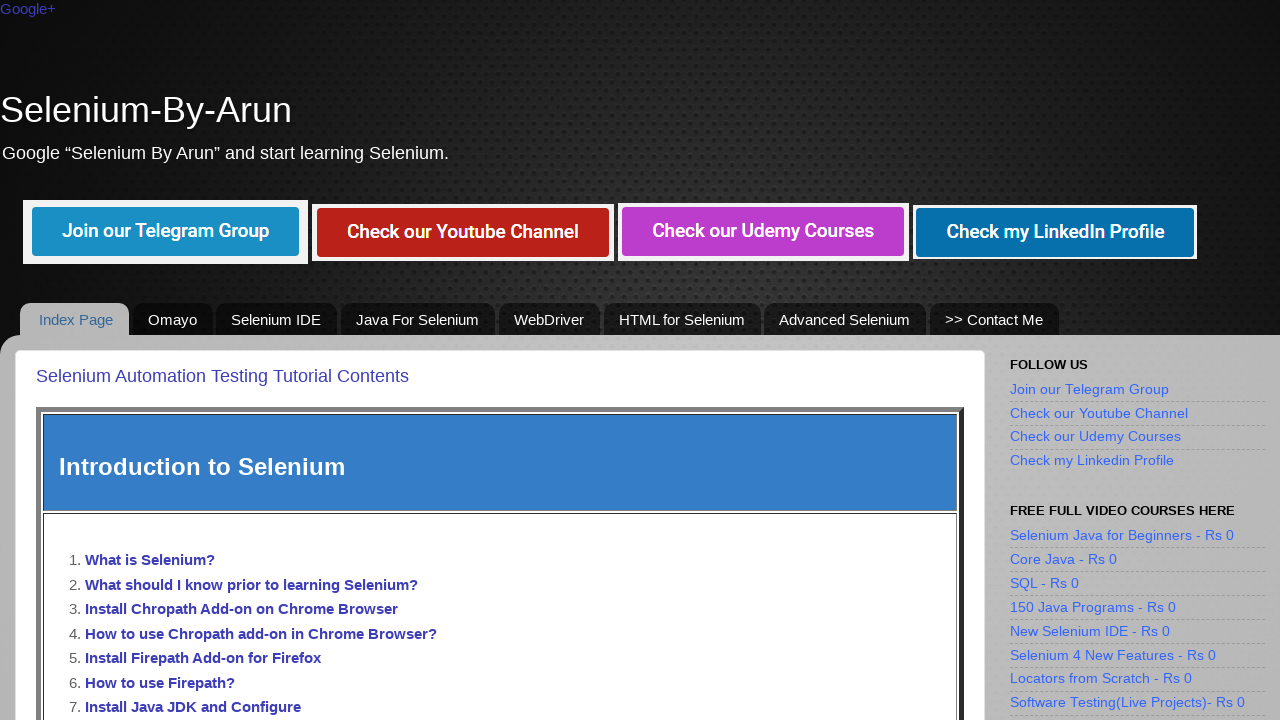

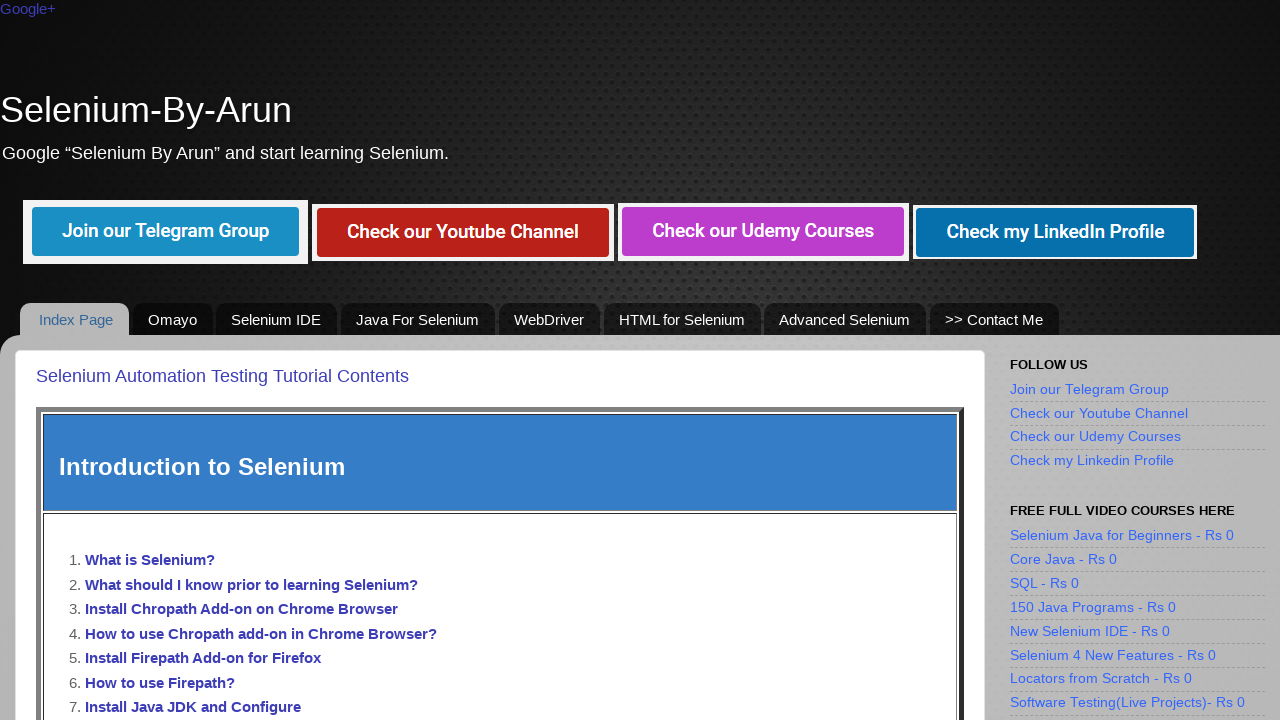